Tests navigation to the Selenium Documentation page by clicking the Documentation link and verifying the page loads

Starting URL: https://www.selenium.dev

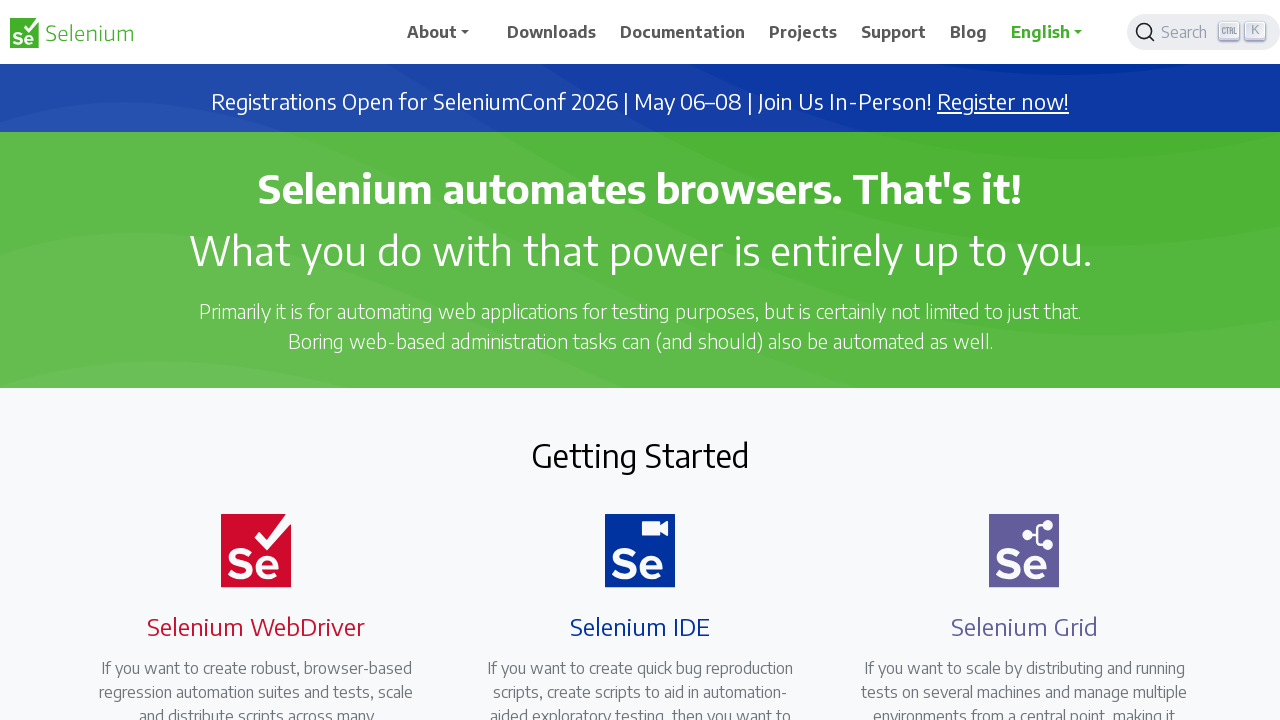

Clicked on Documentation link at (683, 32) on a:has-text('Documentation')
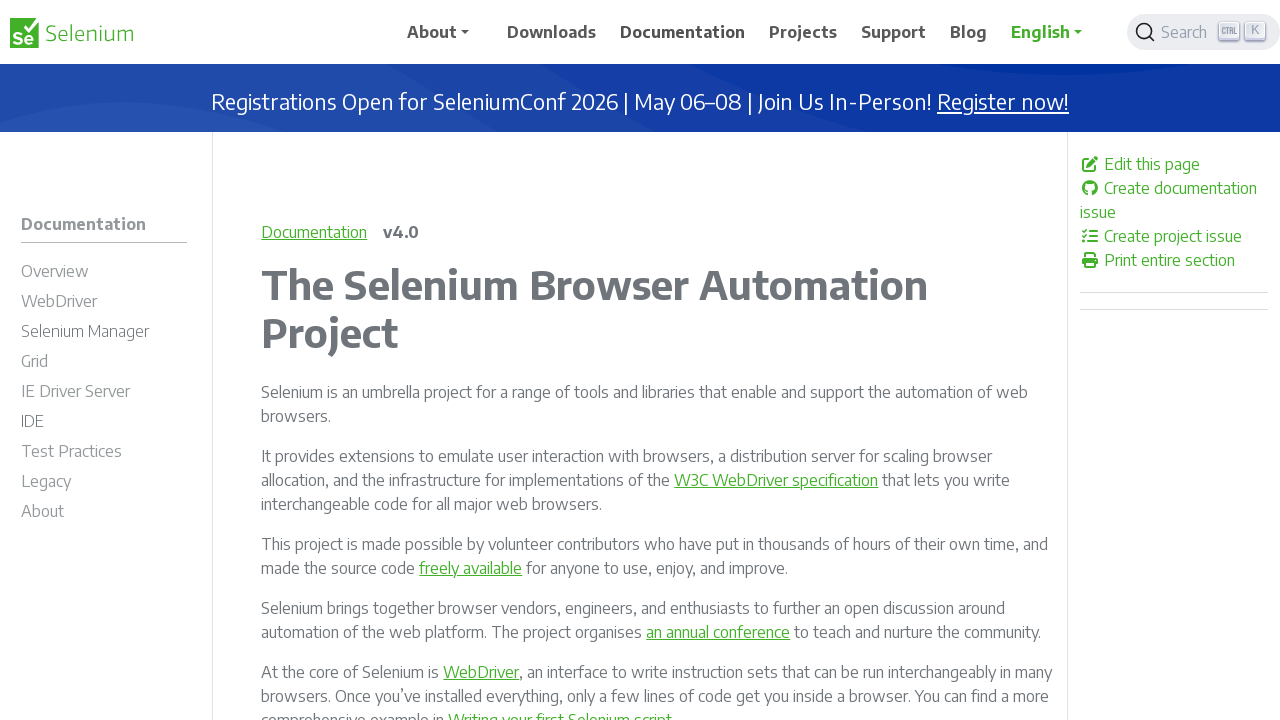

Selenium Documentation page loaded successfully
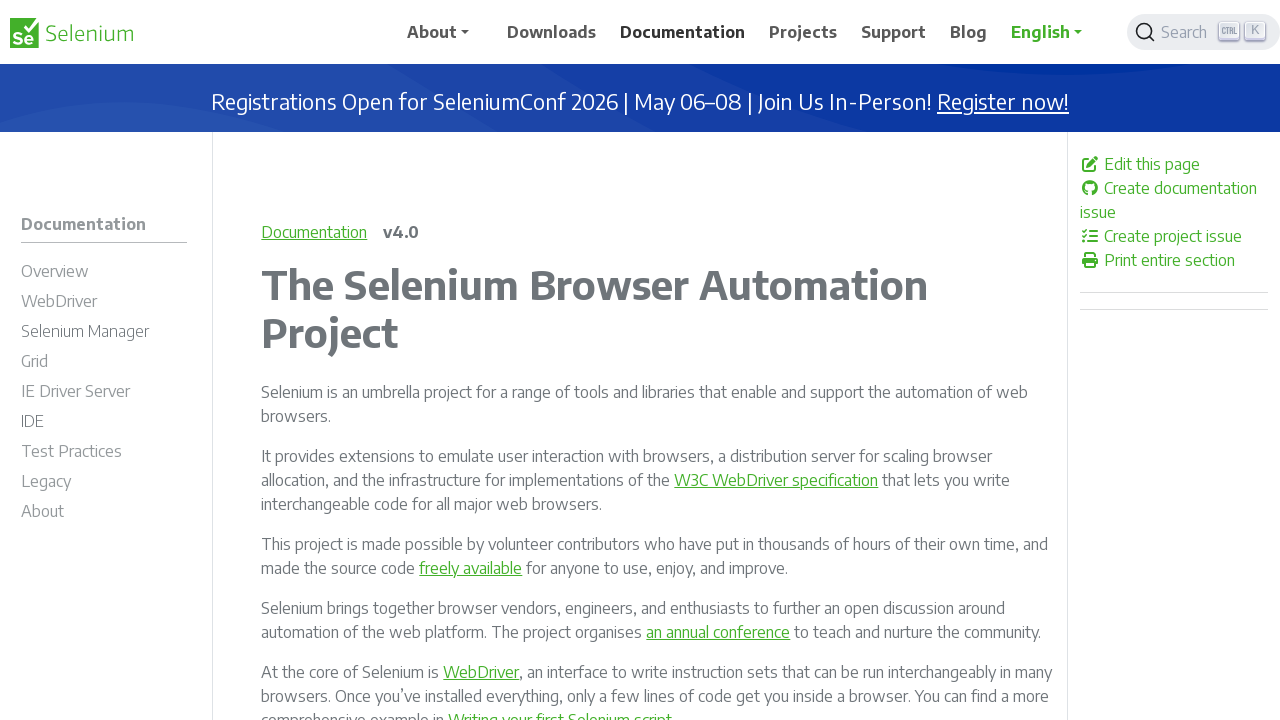

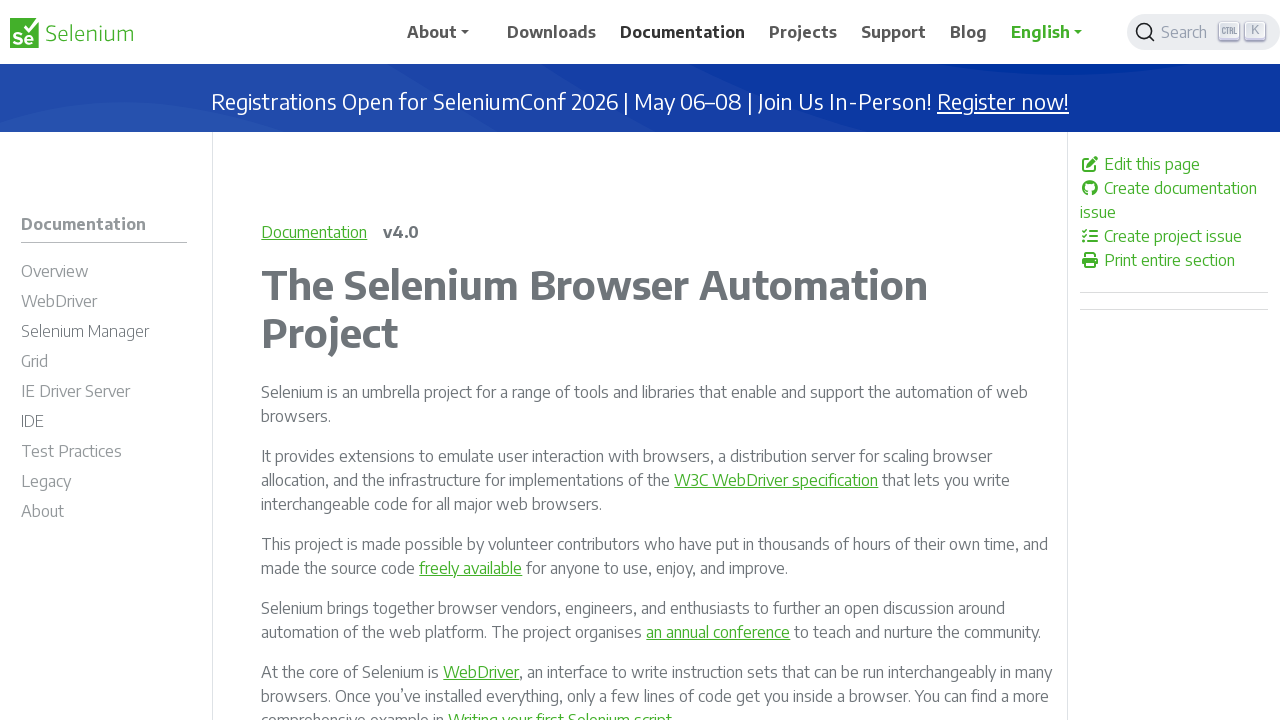